Clicks on an item in the deep DOM table and verifies interaction

Starting URL: https://the-internet.herokuapp.com/large

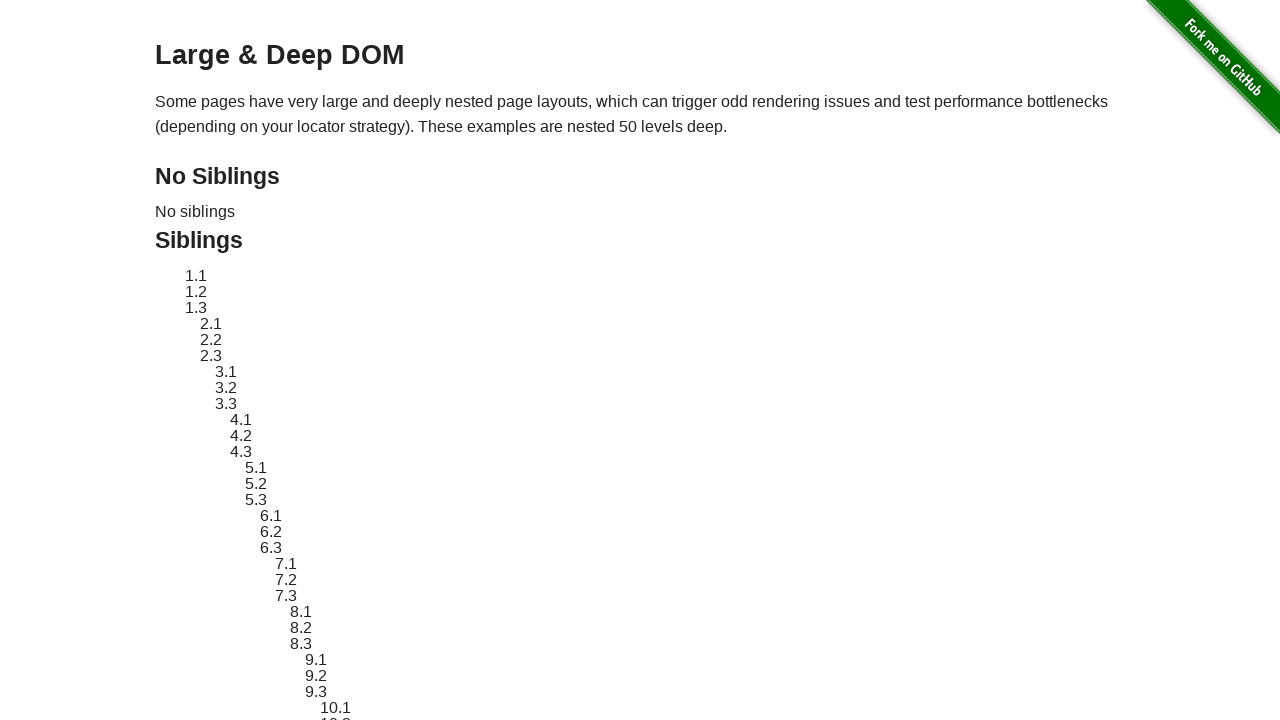

Waited for large table to load
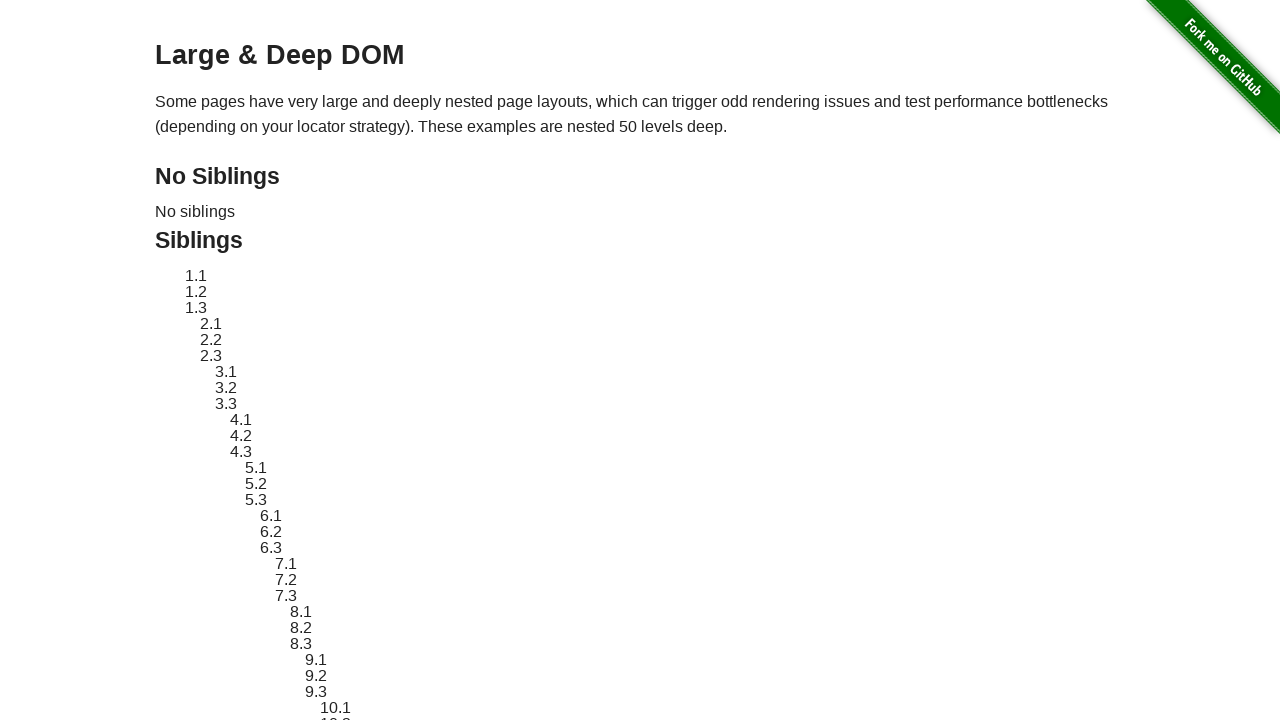

Clicked on first cell in large table at (178, 361) on #large-table td >> nth=0
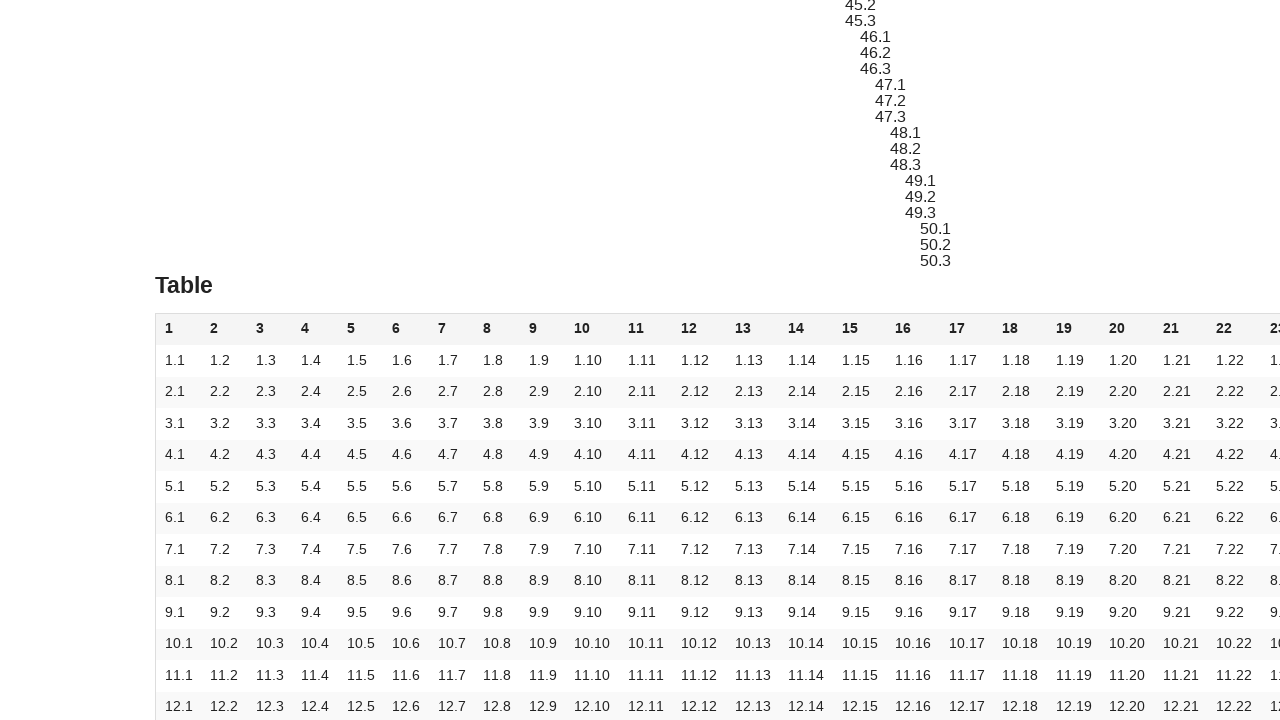

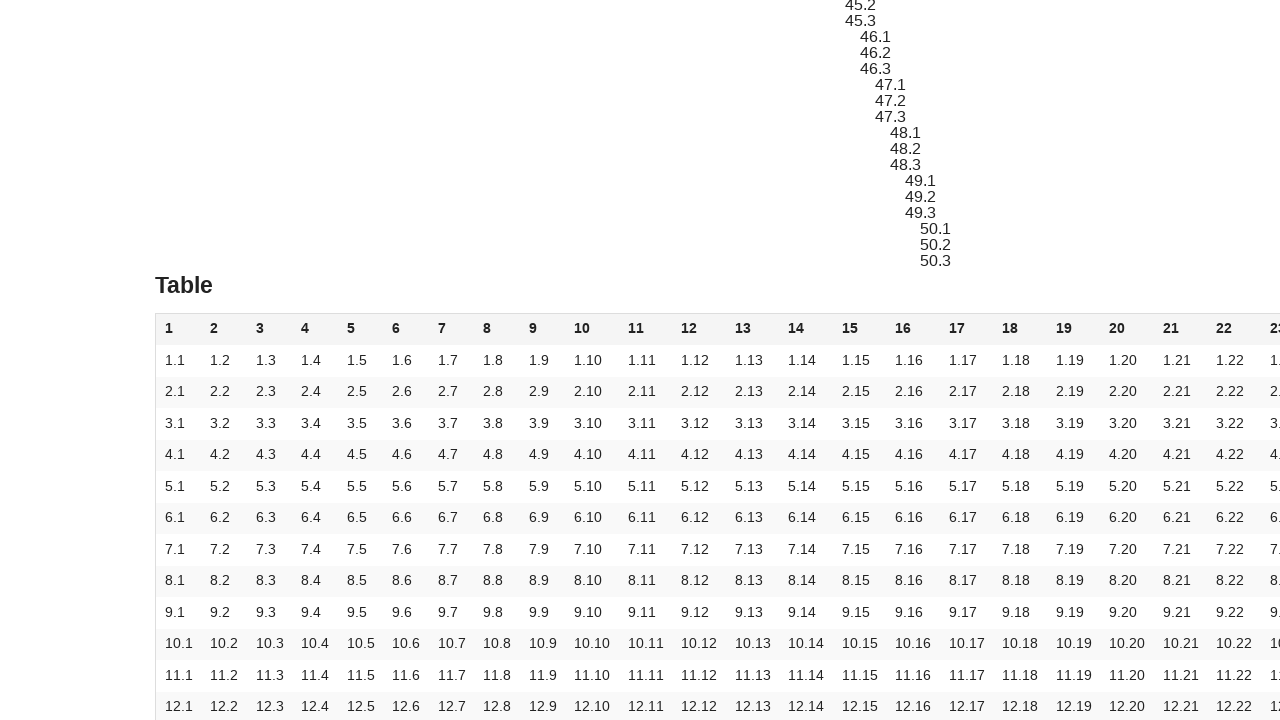